Checks if a specific link (SoapUI) is working by verifying its HTTP response code

Starting URL: https://rahulshettyacademy.com/AutomationPractice/

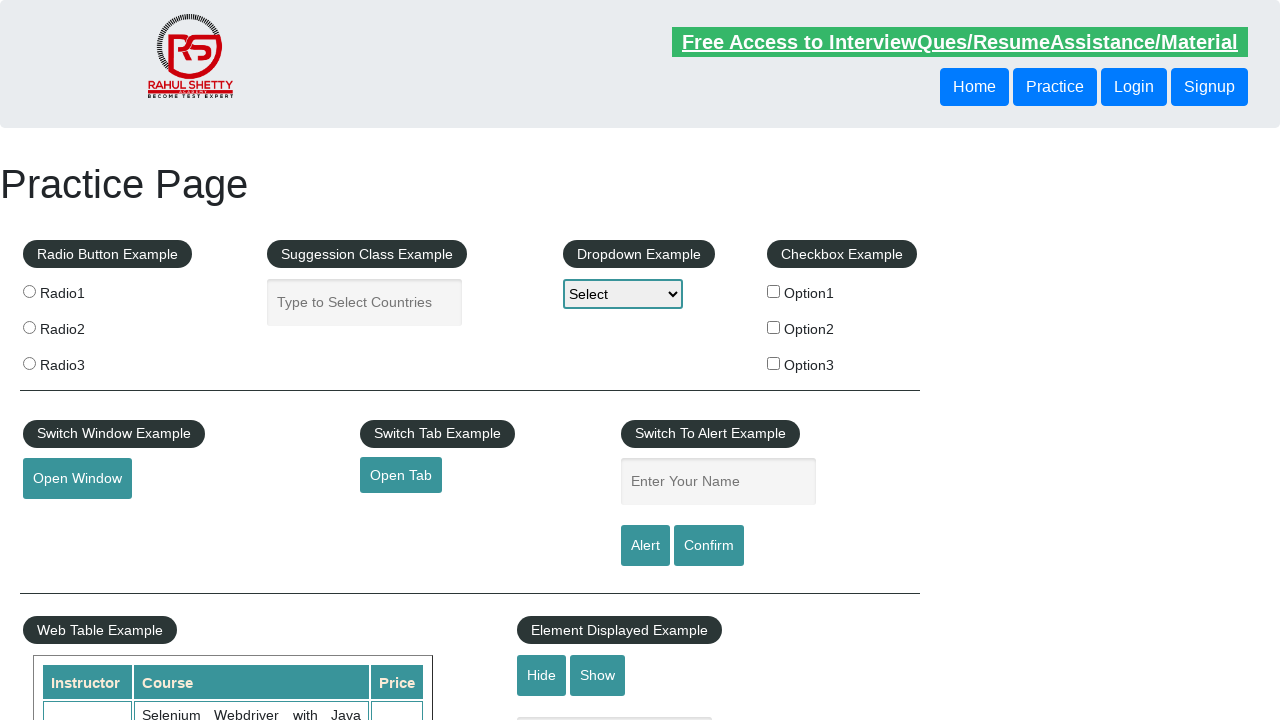

Located SoapUI link element on the page
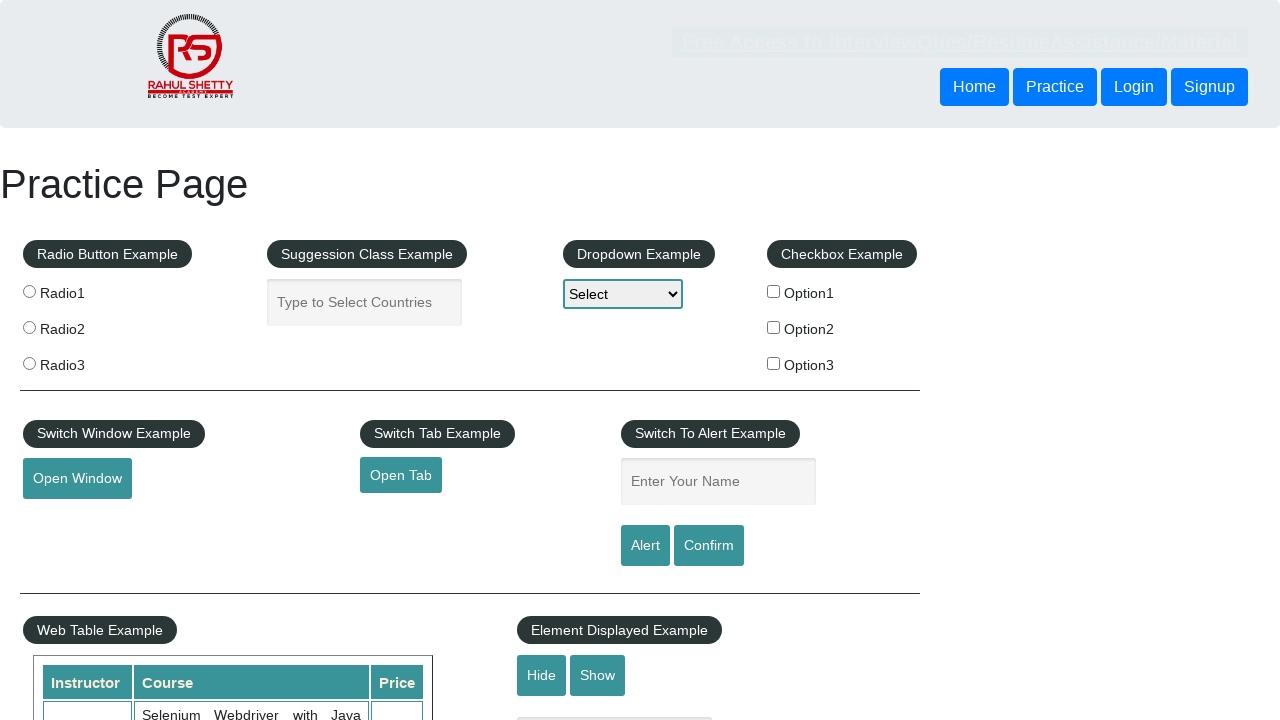

Retrieved href attribute from SoapUI link
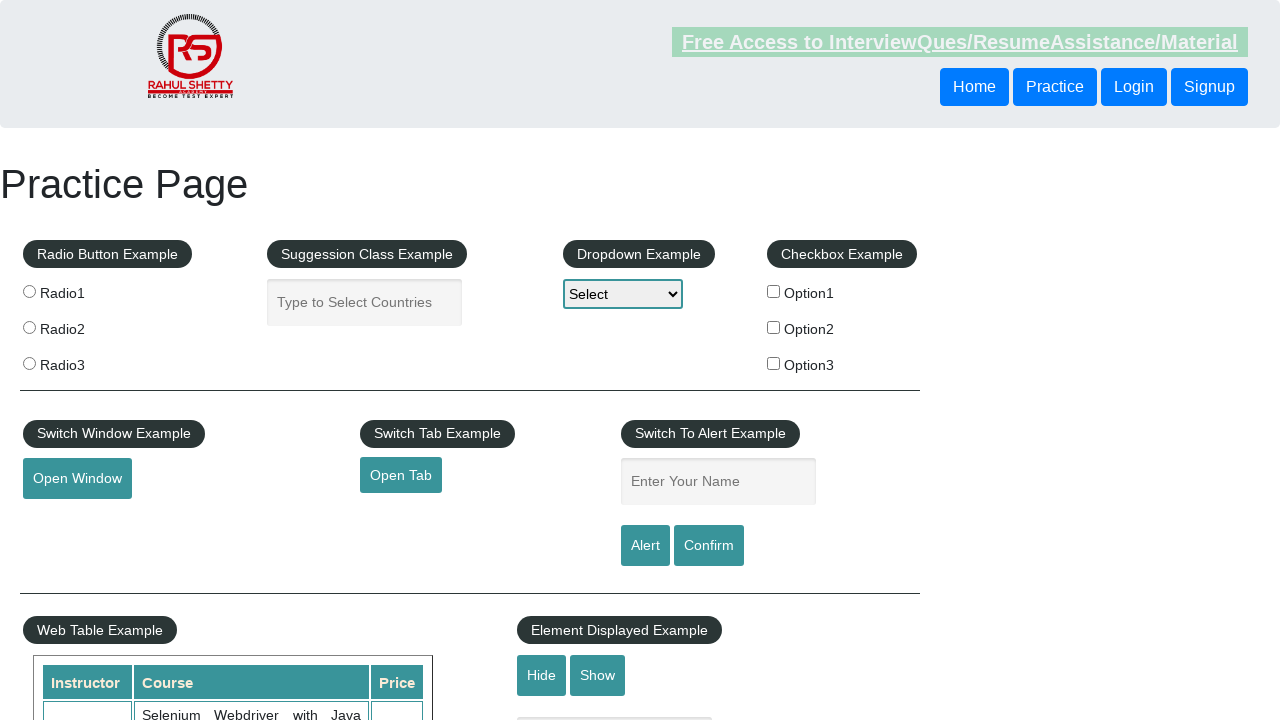

Verified SoapUI link is present and href attribute is not null
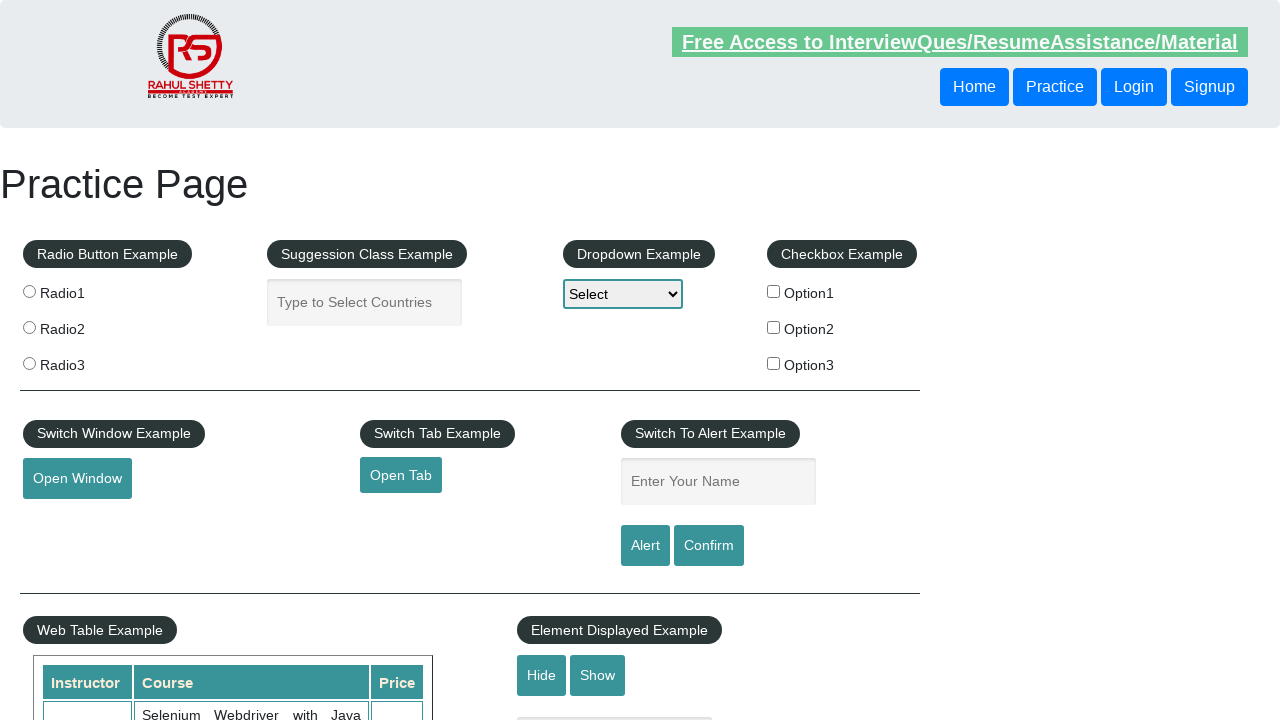

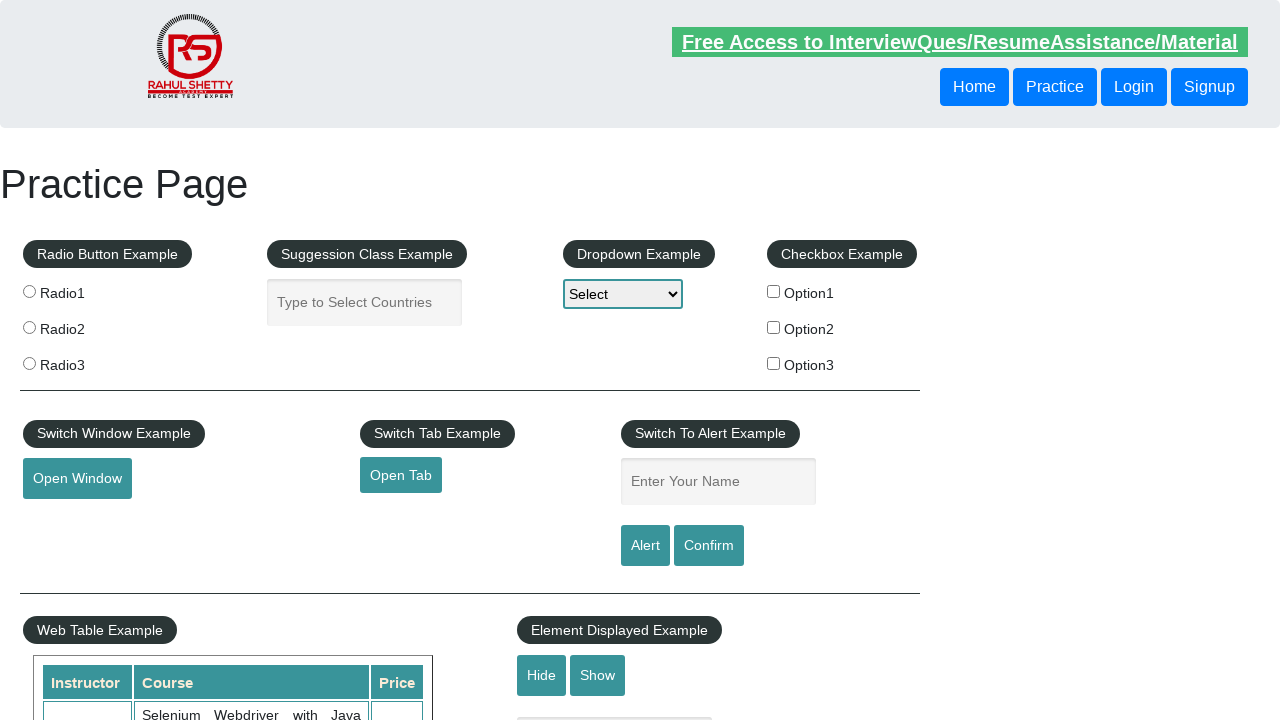